Tests a form submission that involves retrieving an attribute value, calculating a mathematical result, and interacting with checkbox and radio button elements

Starting URL: http://suninjuly.github.io/get_attribute.html

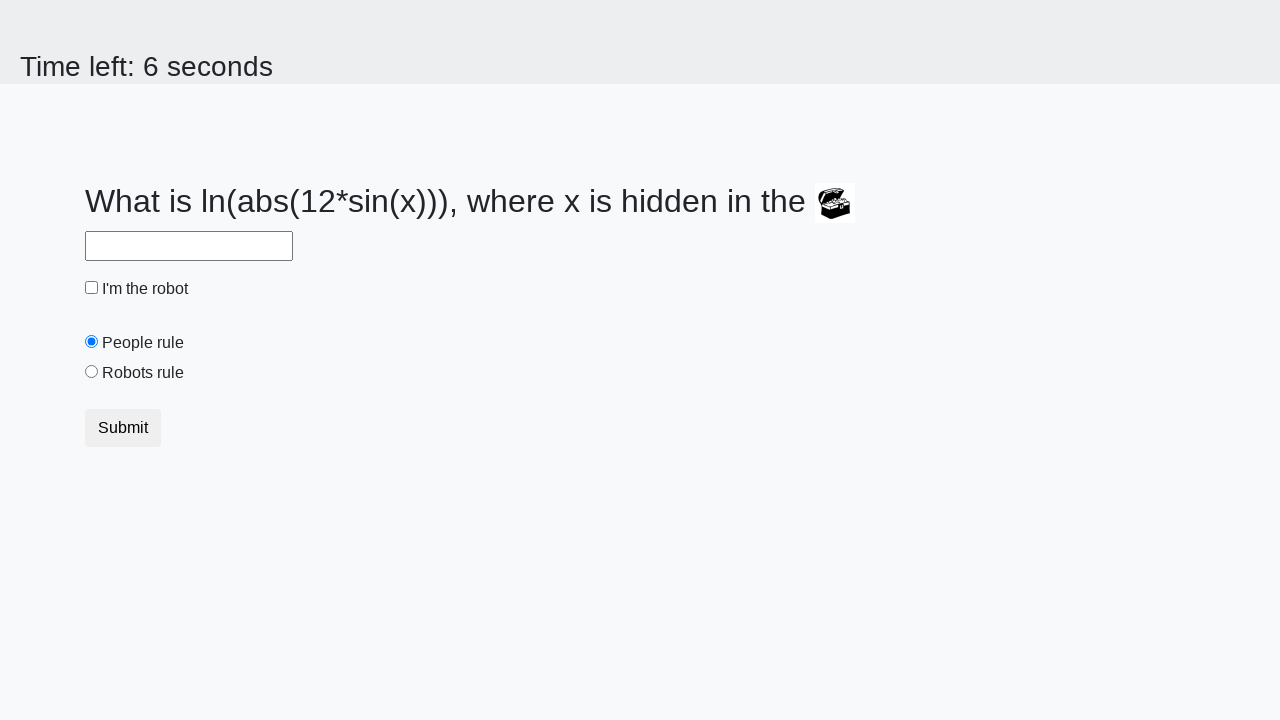

Located treasure element
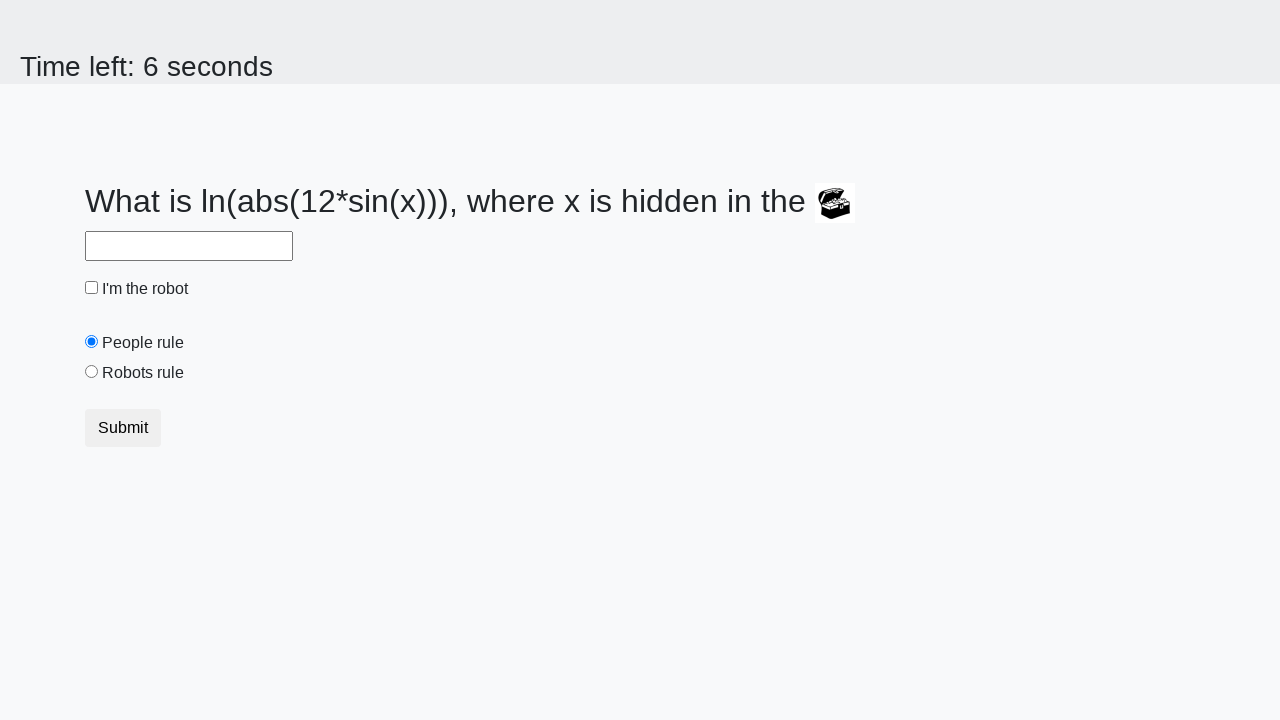

Retrieved 'valuex' attribute from treasure element: 582
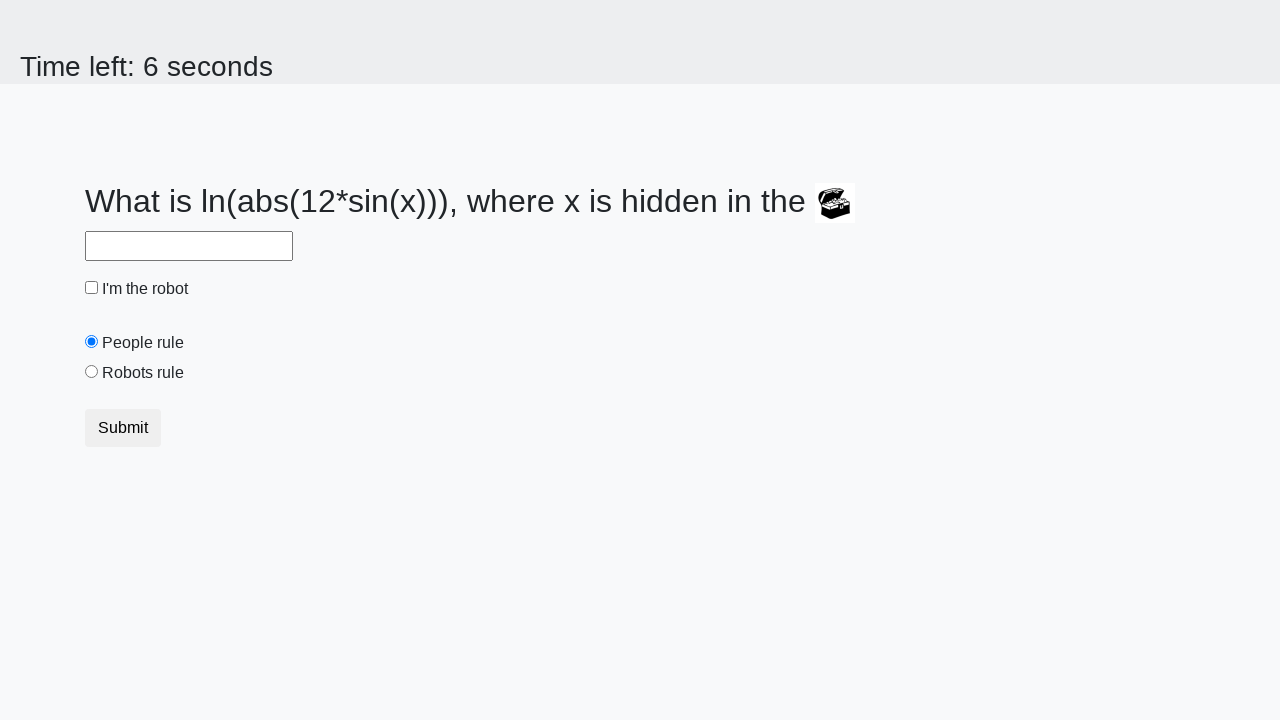

Calculated answer value using formula: 2.157900741937611
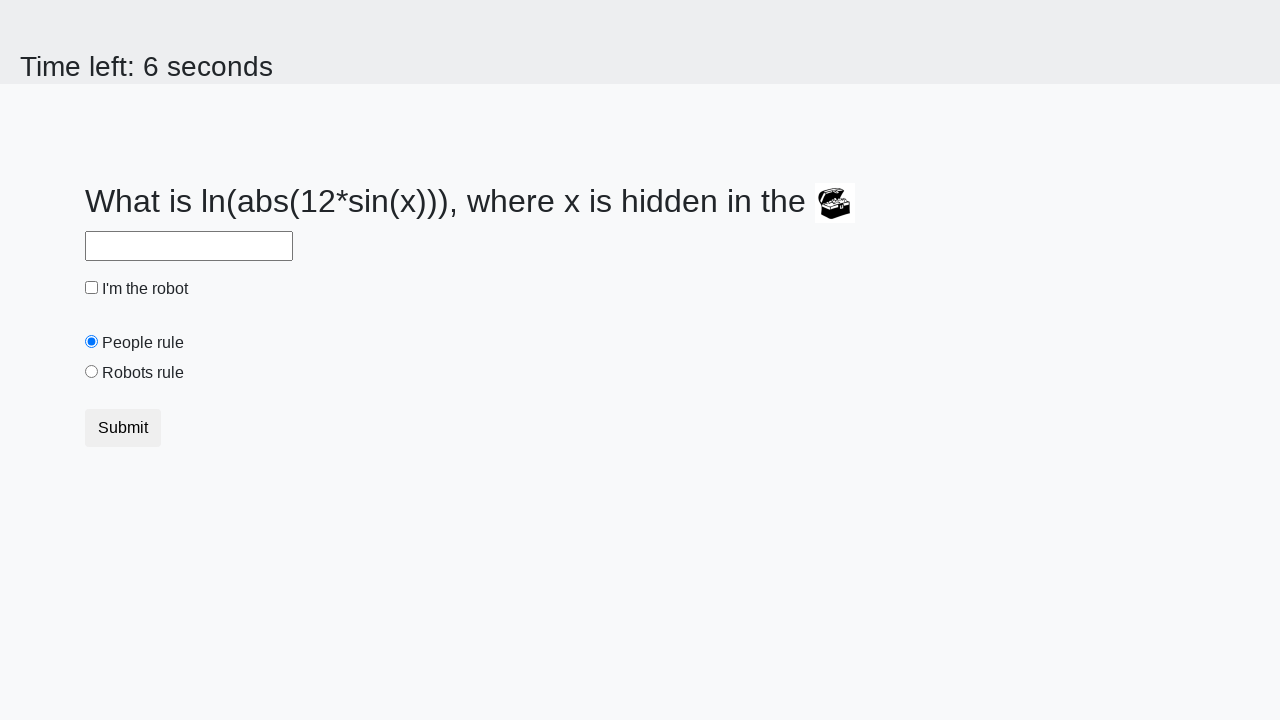

Filled answer field with calculated value: 2.157900741937611 on #answer
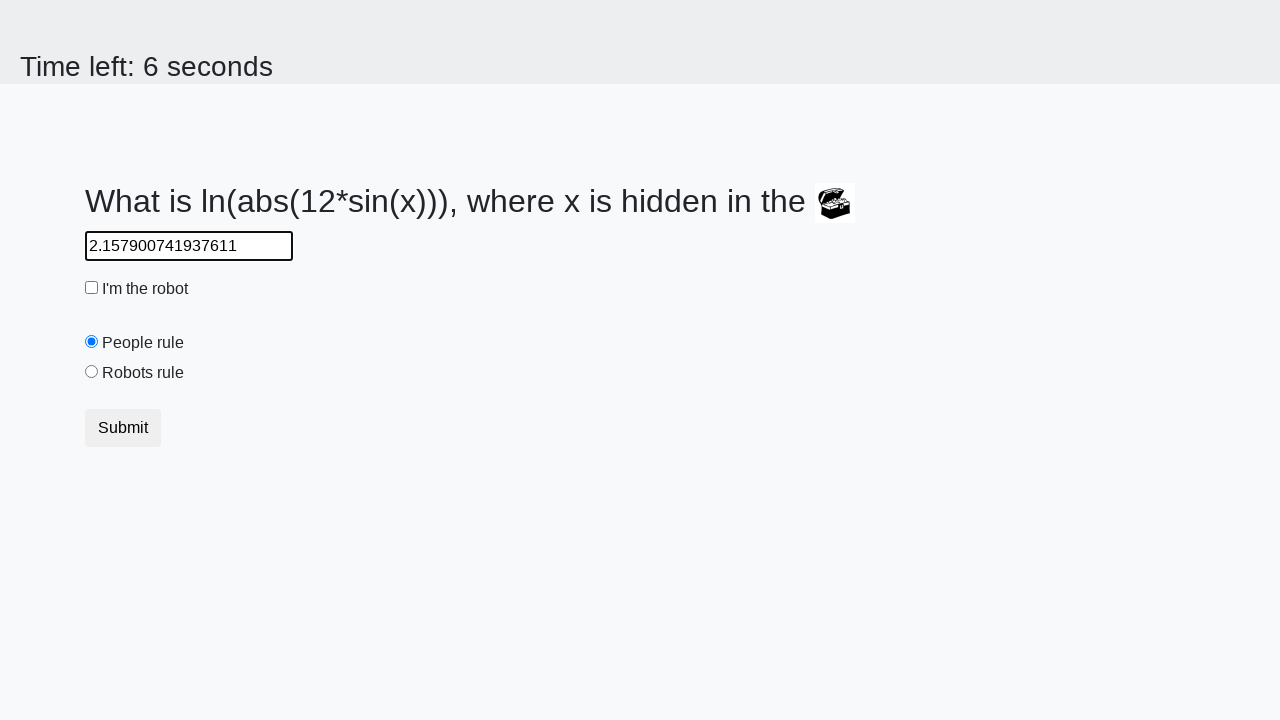

Clicked the robot checkbox at (92, 288) on #robotCheckbox
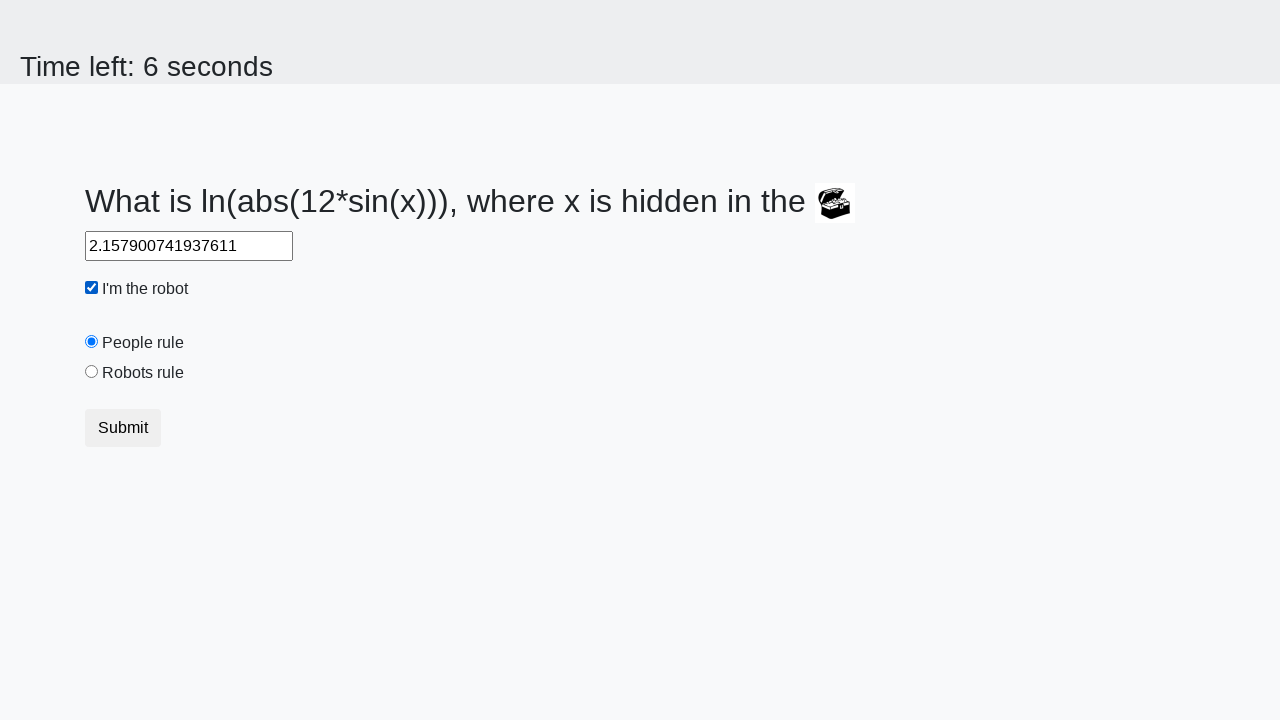

Clicked the 'robots rule' radio button at (92, 372) on #robotsRule
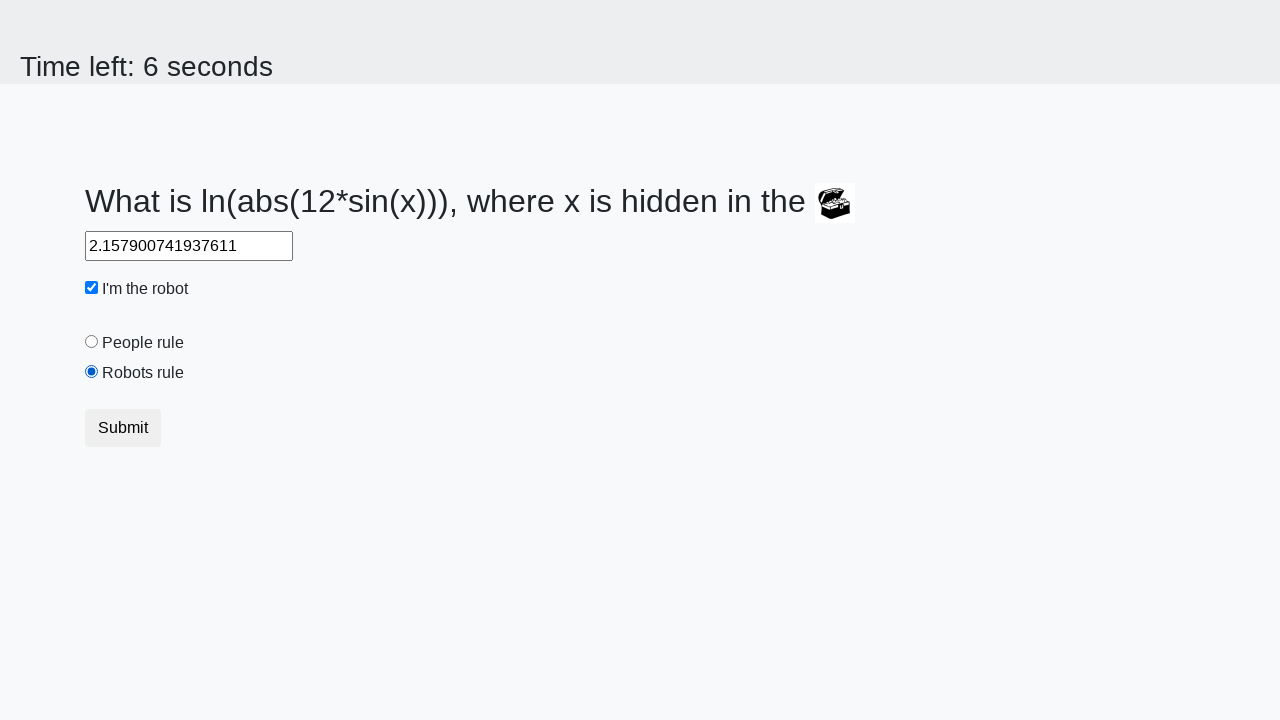

Clicked submit button to submit form at (123, 428) on .btn-default
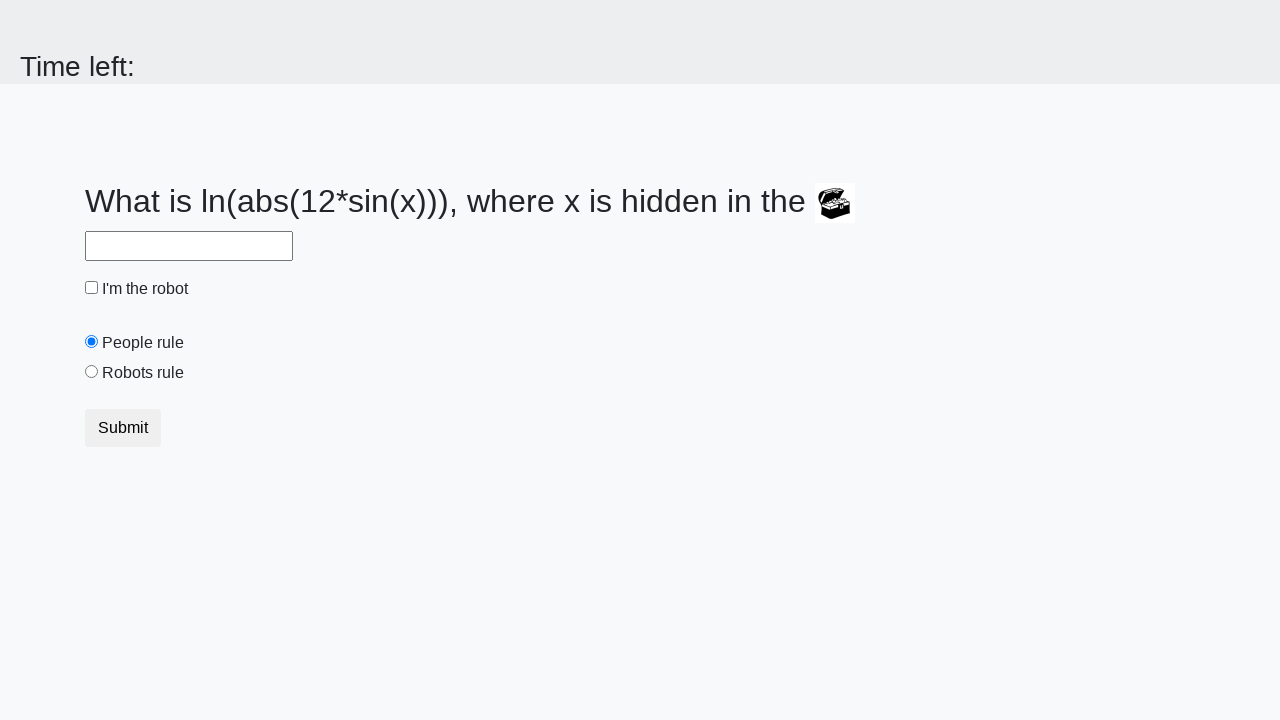

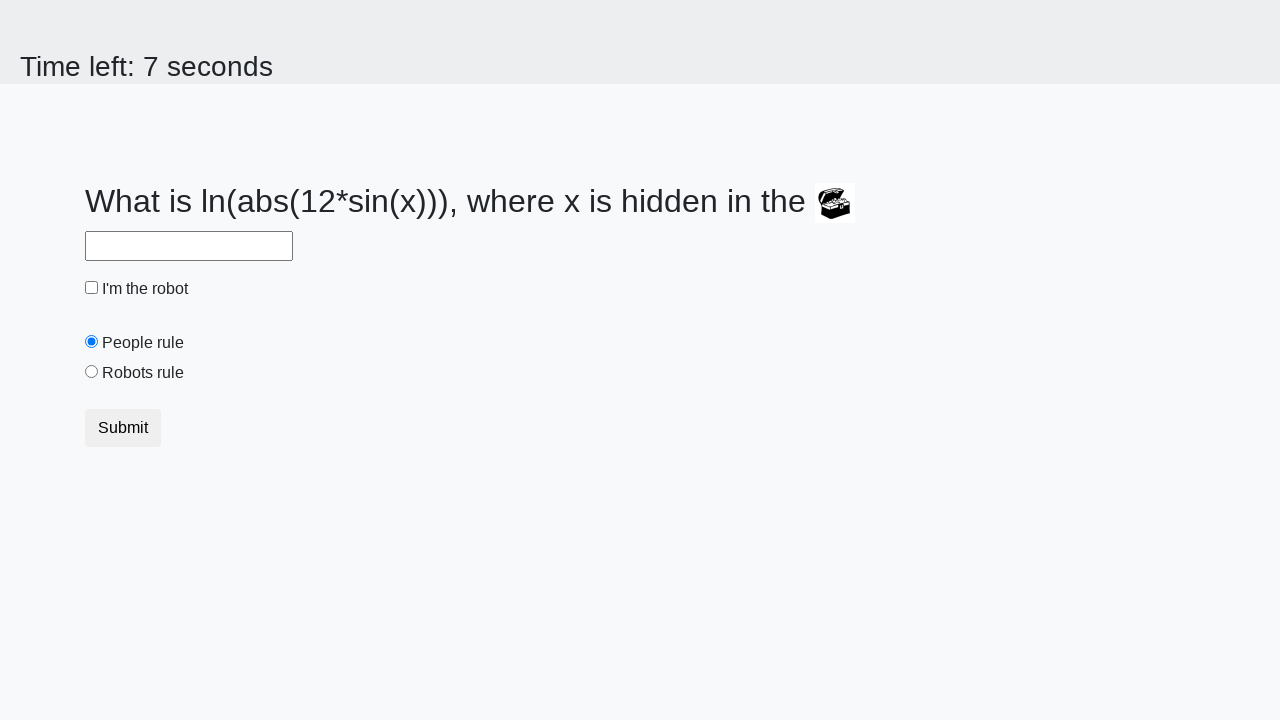